Tests that selecting .NET API from the platform dropdown navigates to the .NET API docs

Starting URL: https://playwright.dev/

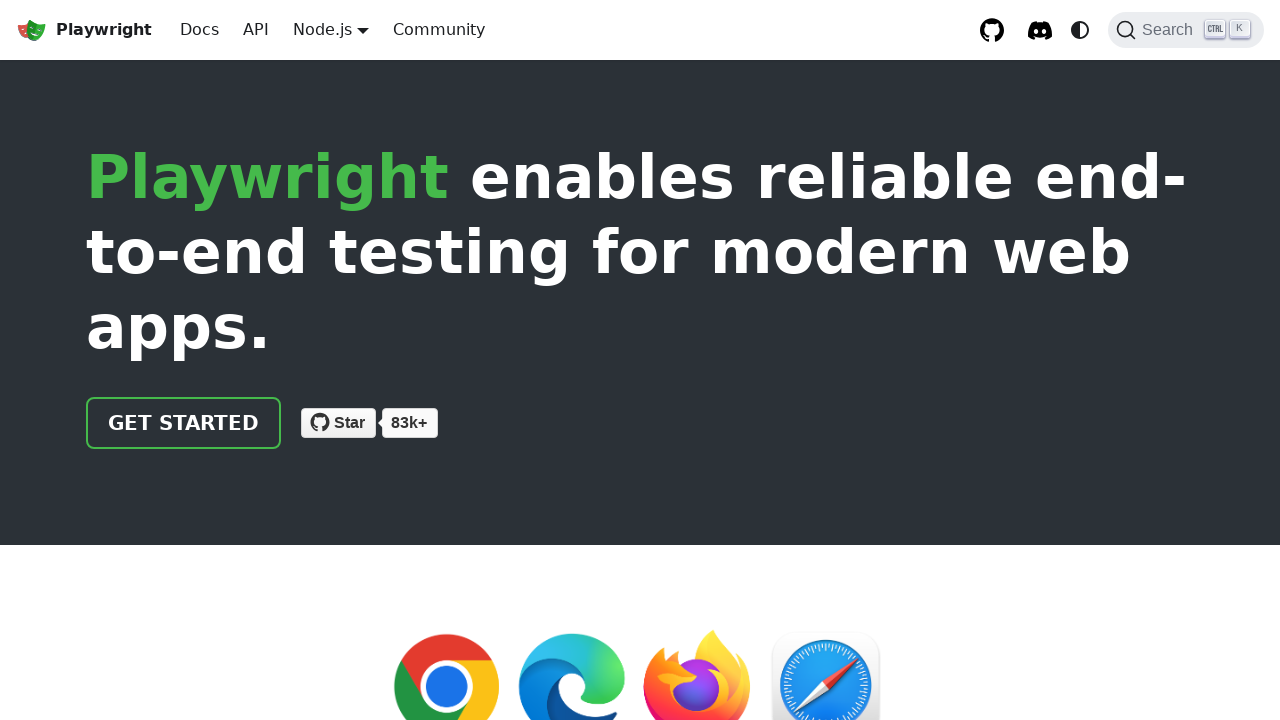

Clicked API button in navigation at (256, 30) on internal:role=link[name="API"s]
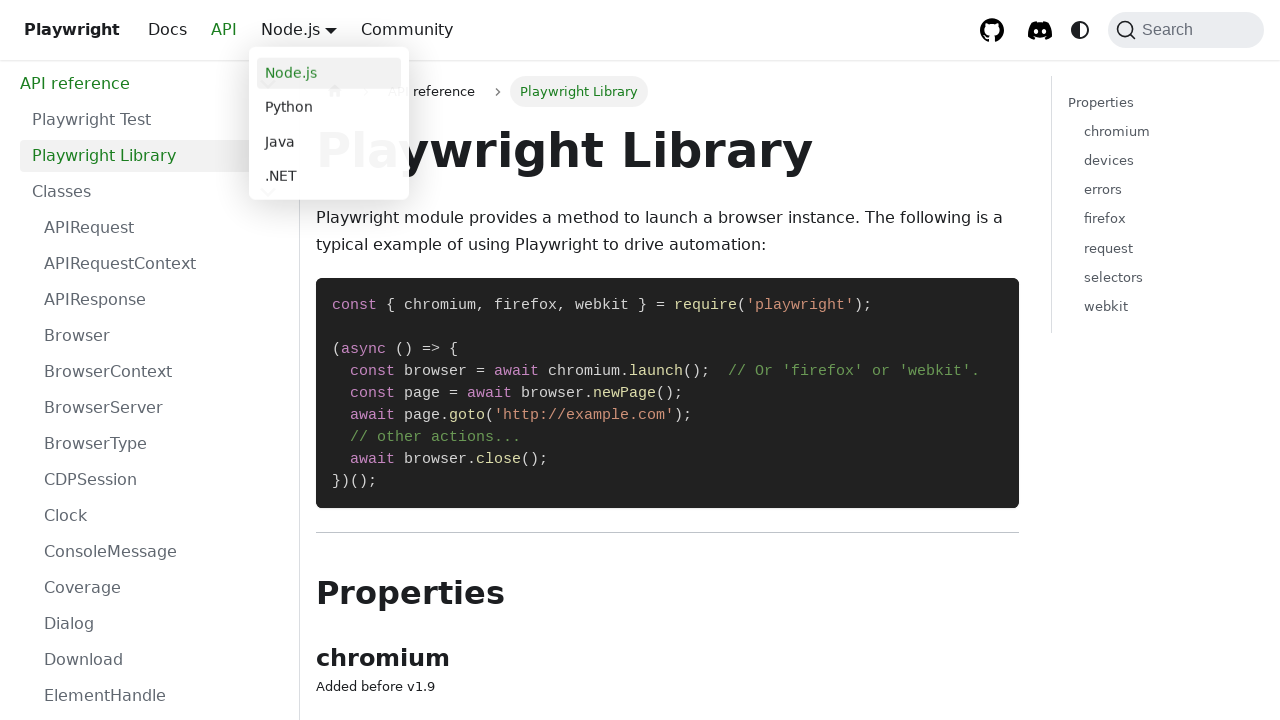

Hovered over platform dropdown menu at (331, 30) on .navbar__item.dropdown.dropdown--hoverable
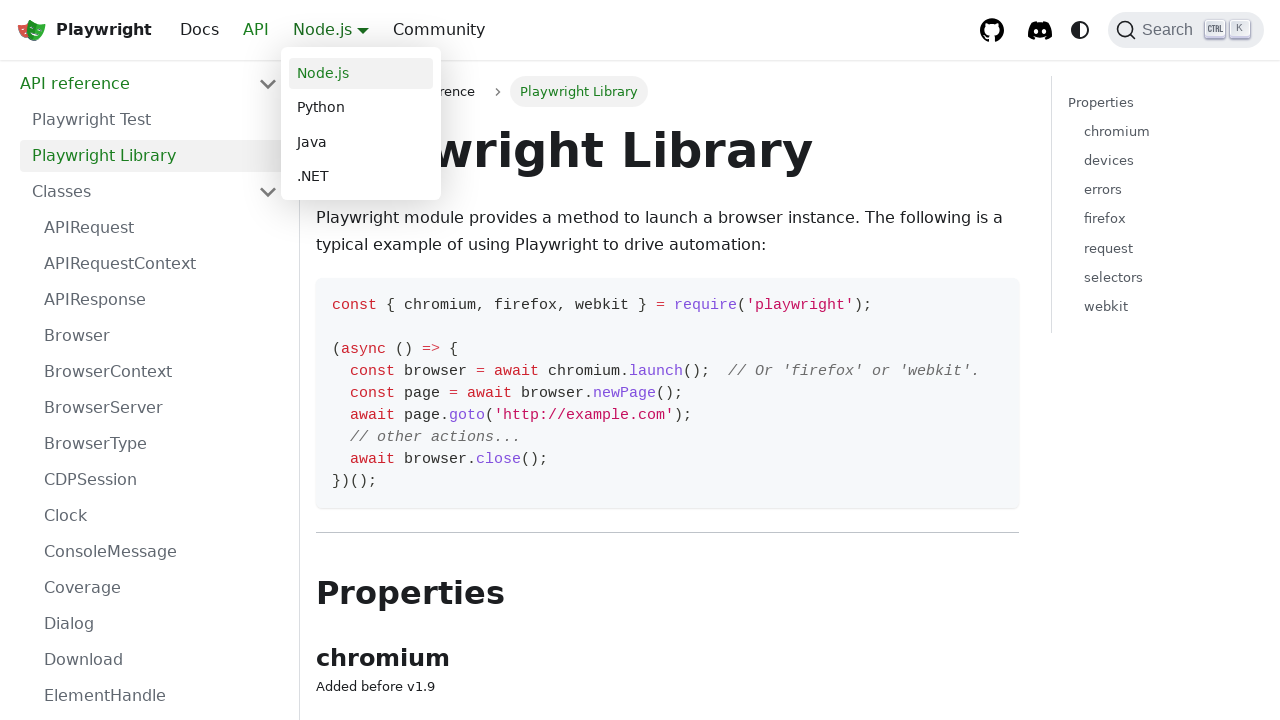

Clicked .NET option from platform dropdown at (361, 177) on .navbar__item.dropdown.dropdown--hoverable >> internal:role=link[name=".NET"i]
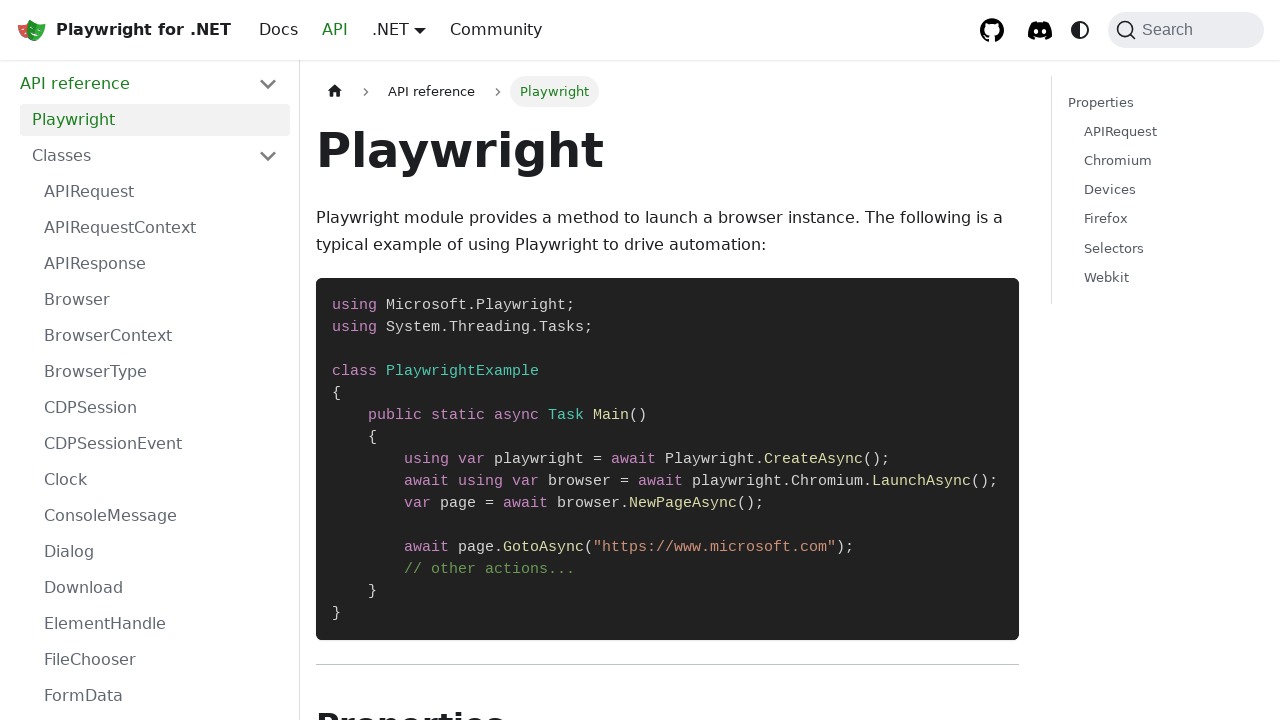

Verified navigation to .NET API documentation page
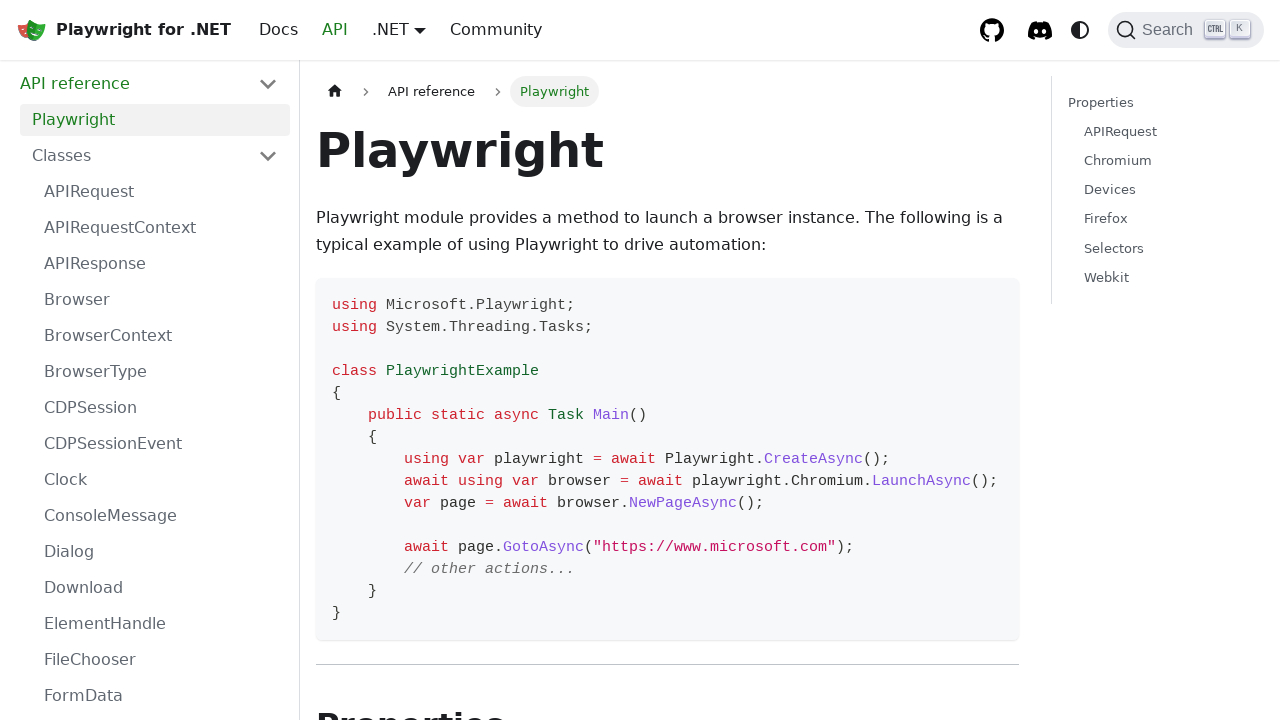

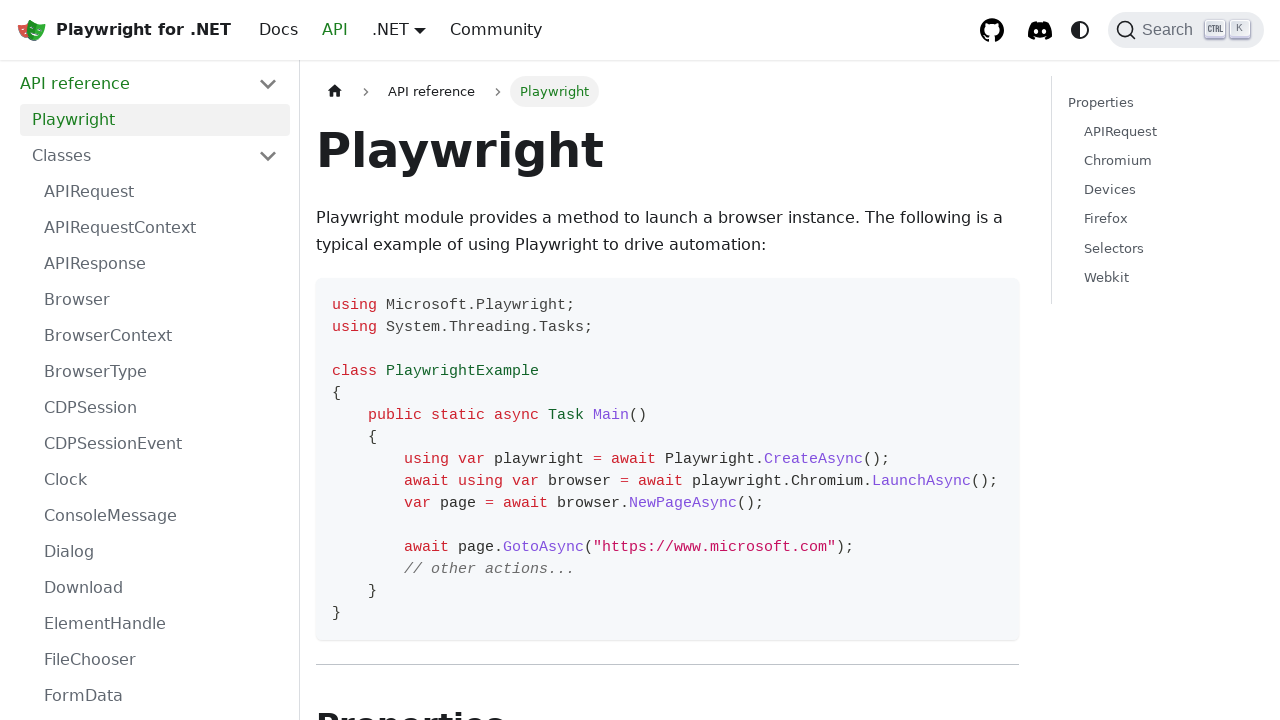